Tests that a number input field accepts integer values

Starting URL: https://the-internet.herokuapp.com/inputs

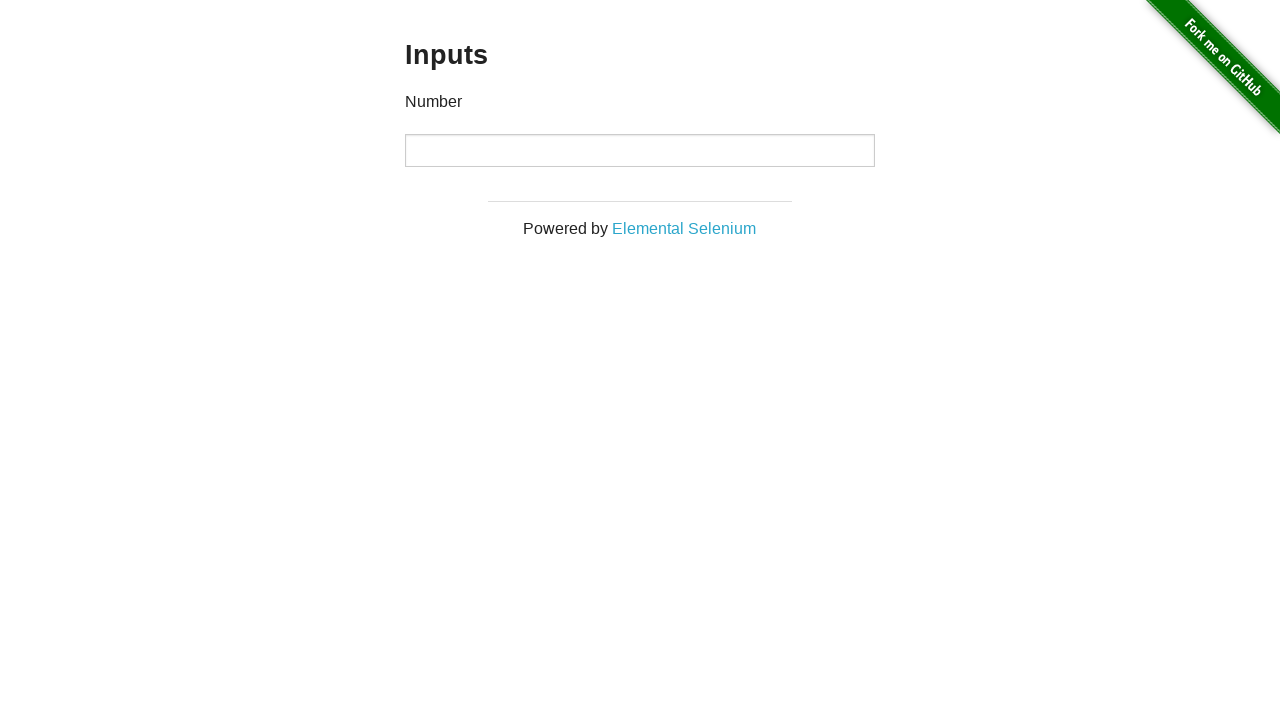

Filled number input field with value '123456' on //input[@type='number']
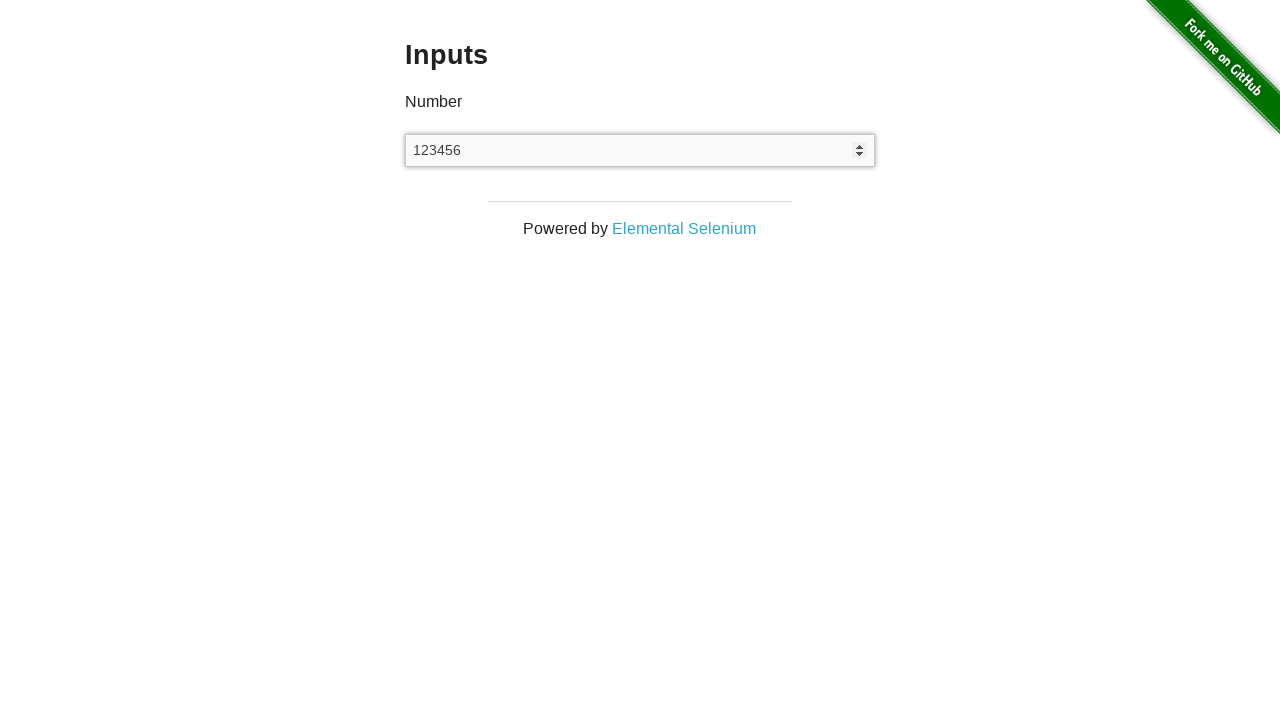

Verified that number input field contains '123456'
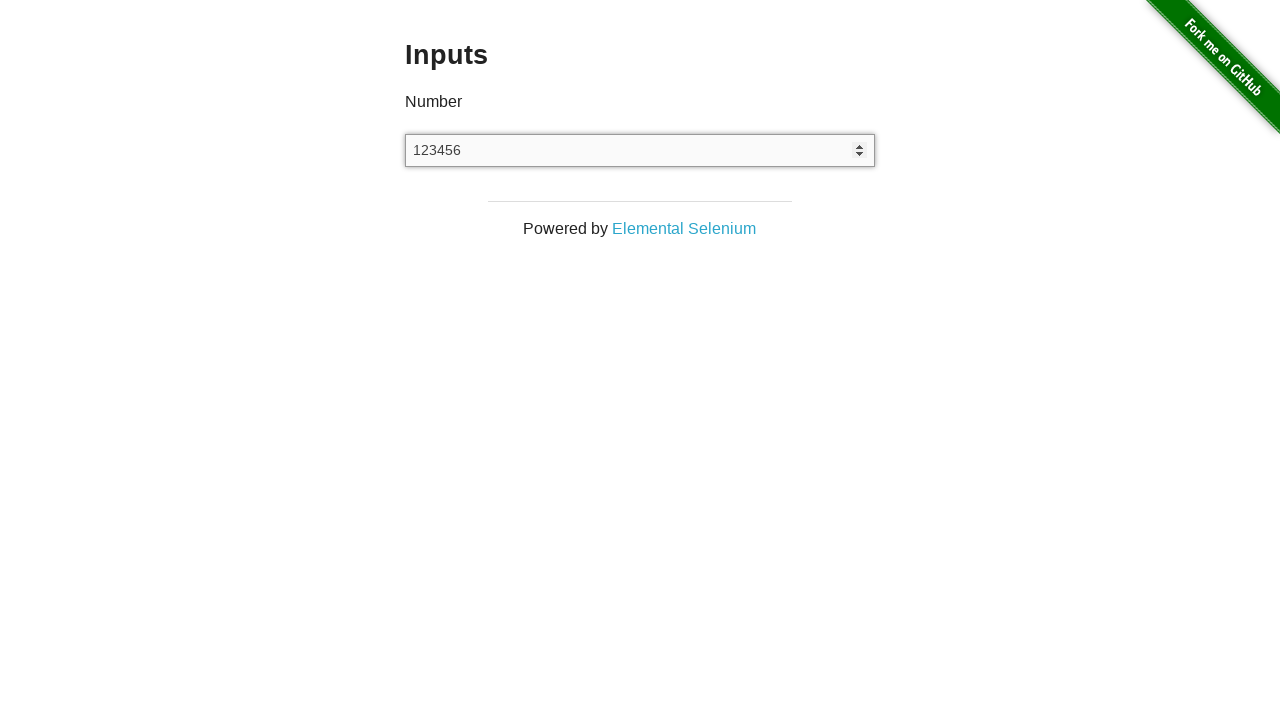

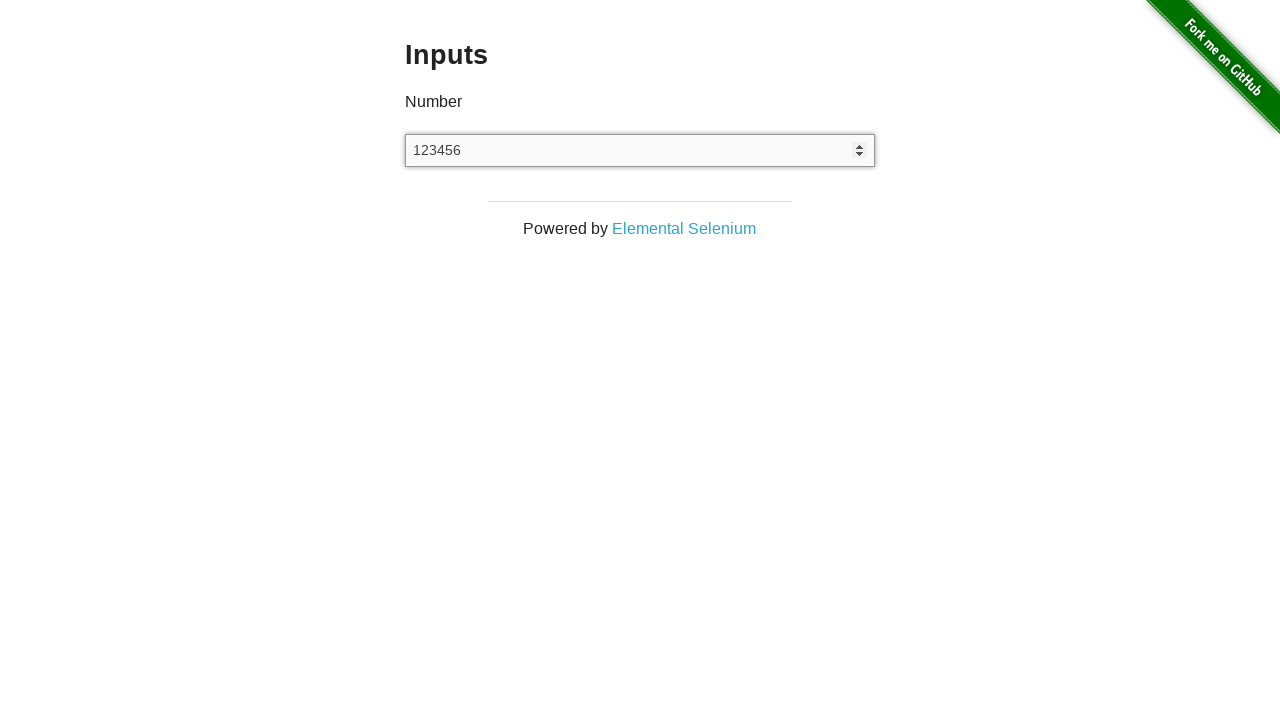